Tests opening and handling a new tab by clicking a link, waiting for the popup event, verifying the new tab URL contains expected text, and reading content from the new page.

Starting URL: https://rahulshettyacademy.com/loginpagePractise/

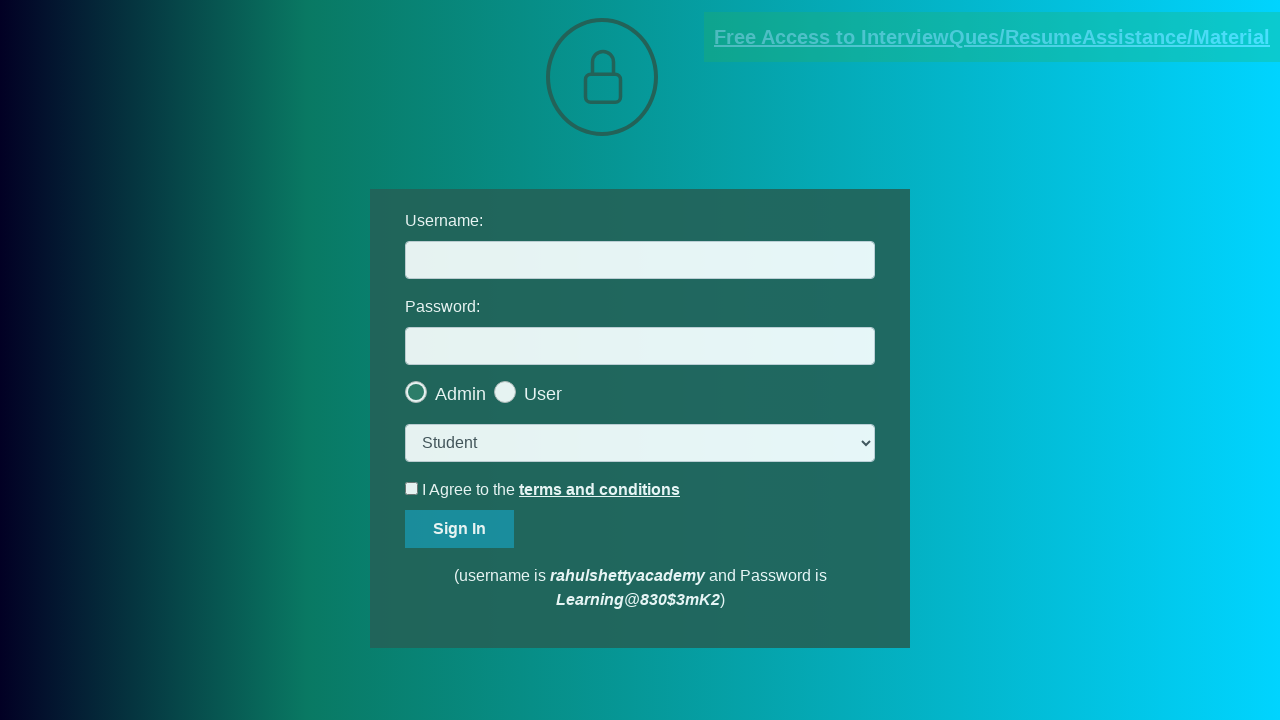

Located documents link element
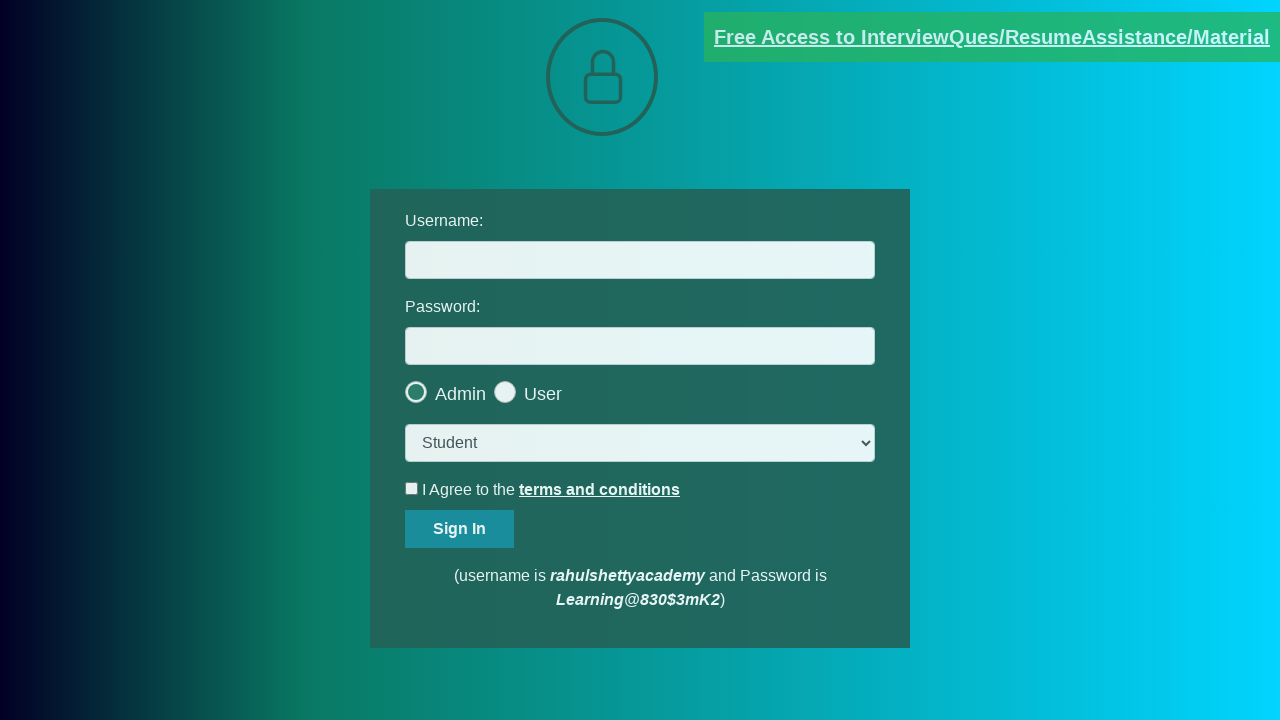

Clicked documents link and waited for new tab popup at (992, 37) on a[href*="documents-request"]
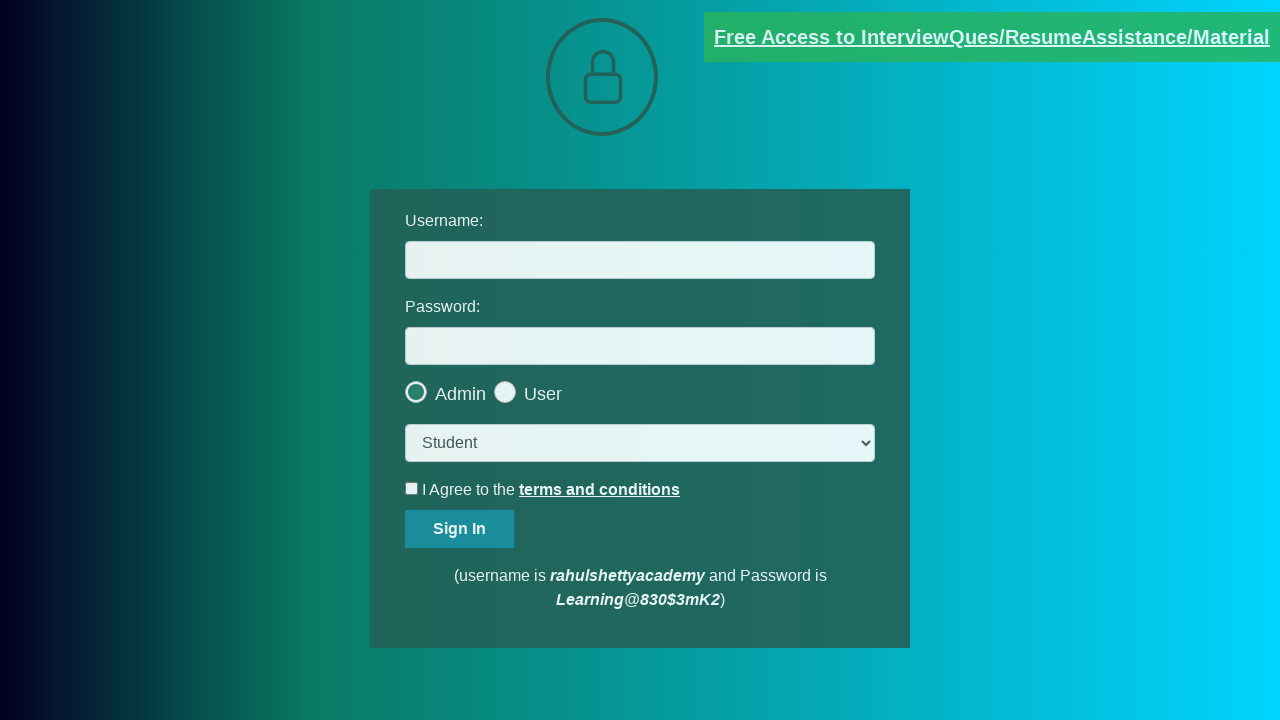

New tab popup captured and assigned to new_page
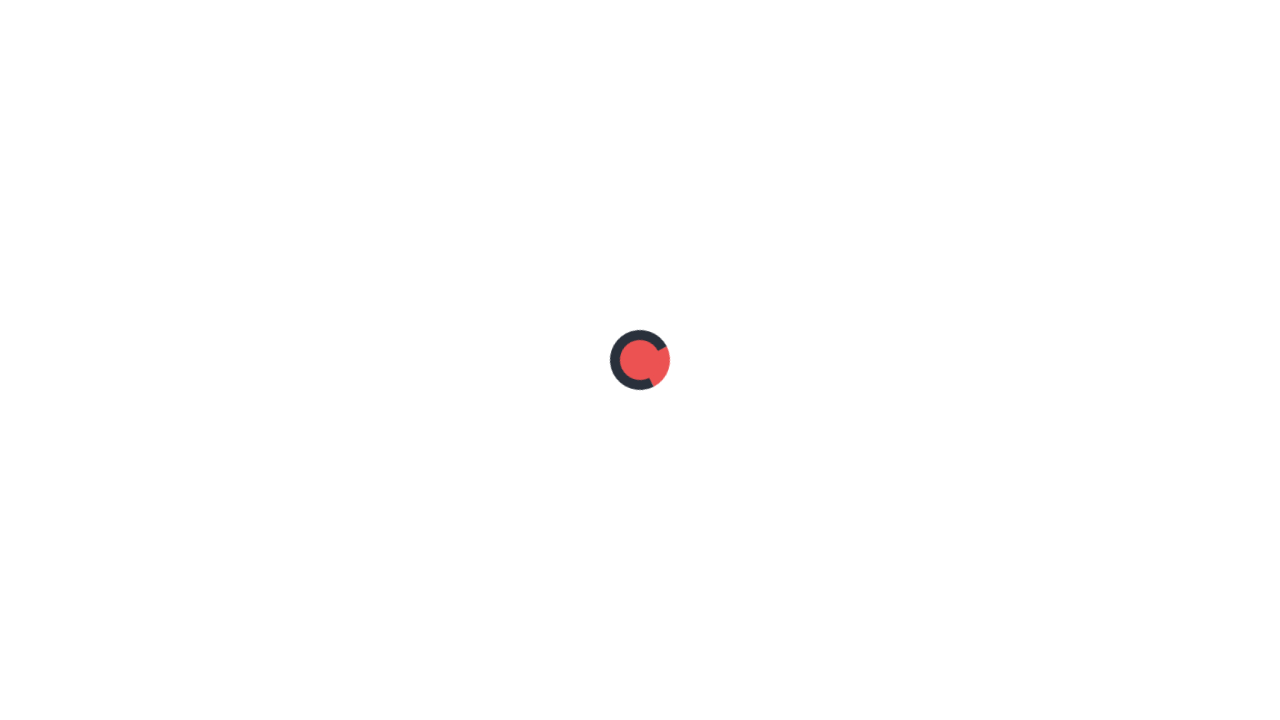

New page finished loading
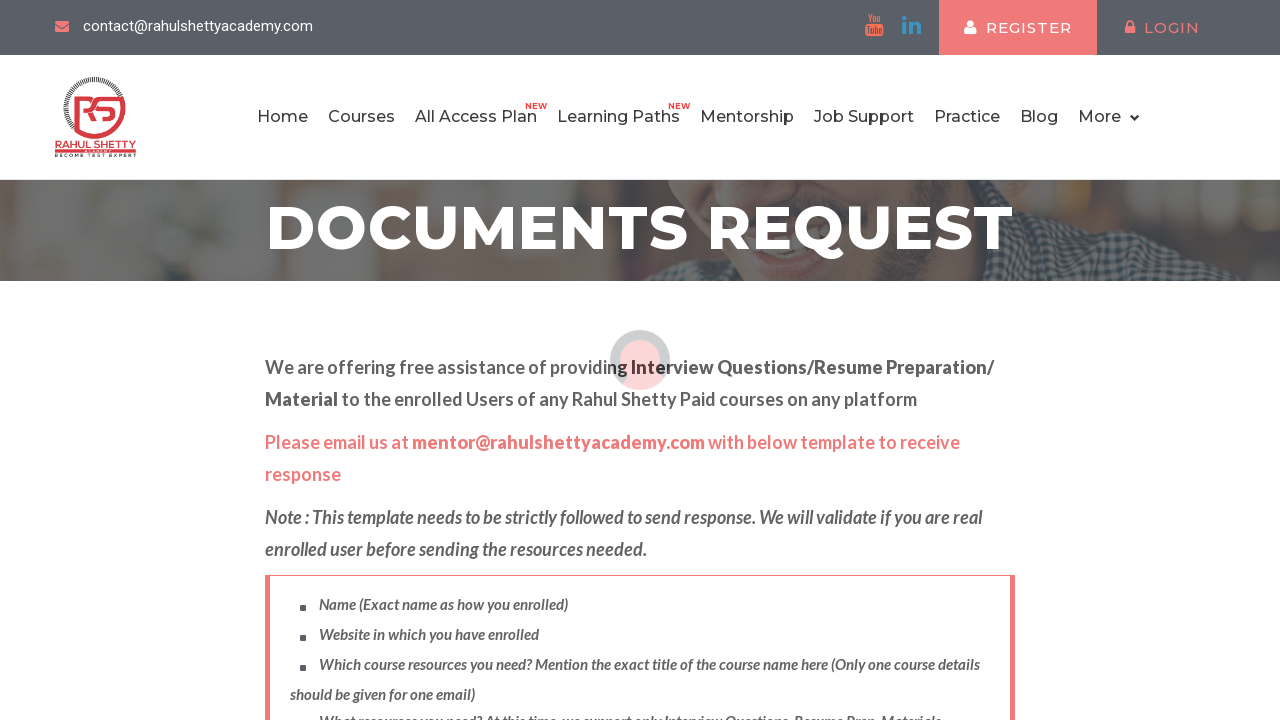

Retrieved new page URL: https://rahulshettyacademy.com/documents-request
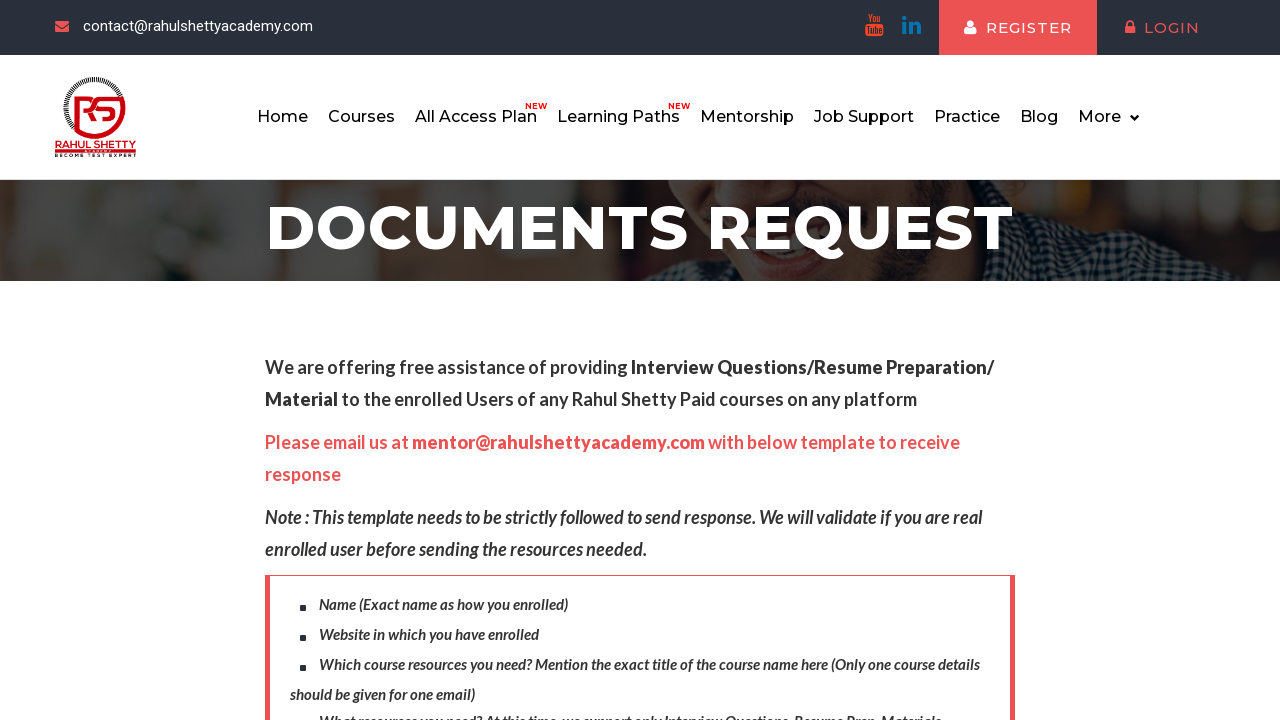

Verified new page URL contains 'documents-request'
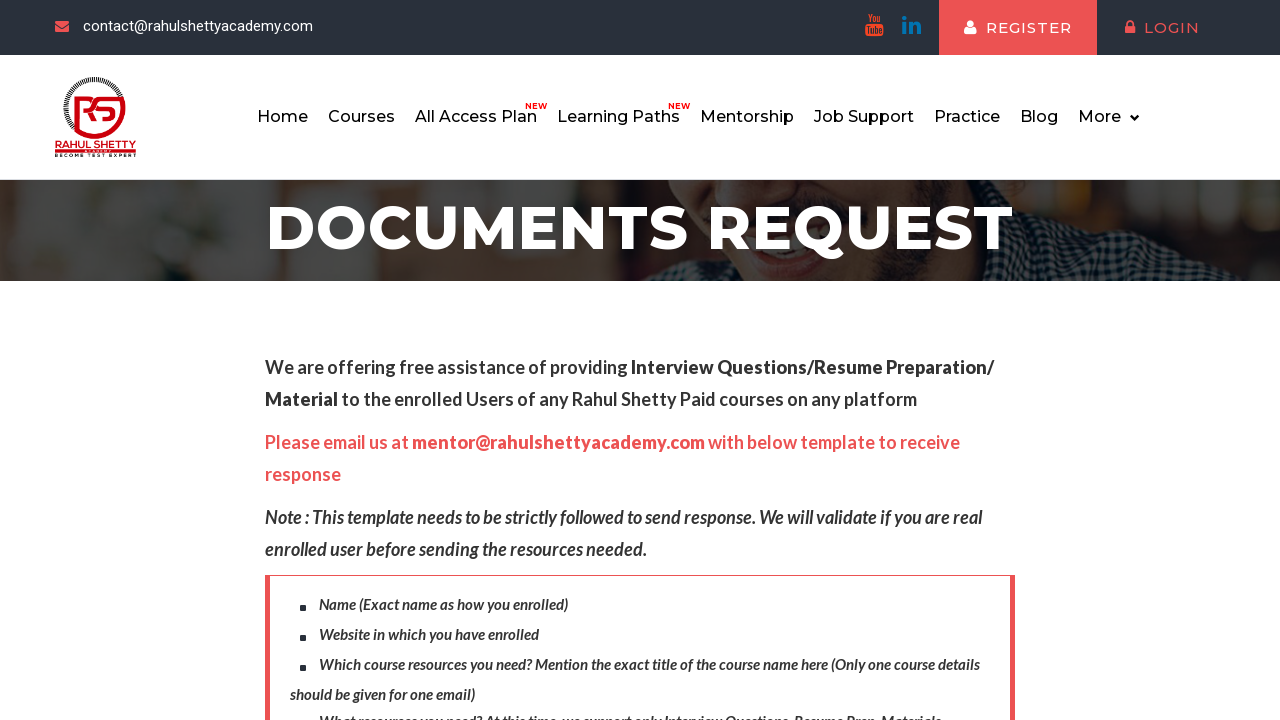

Retrieved red text from new tab: Please email us at mentor@rahulshettyacademy.com with below template to receive response 
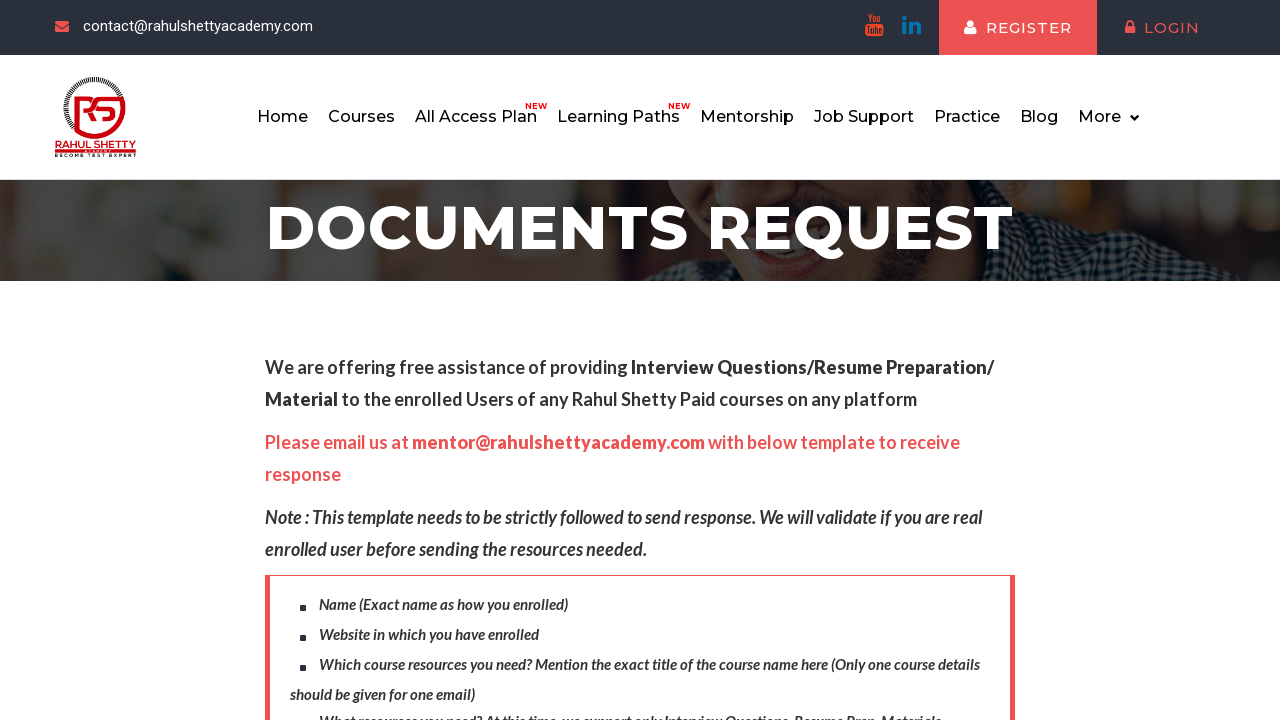

Closed the new tab
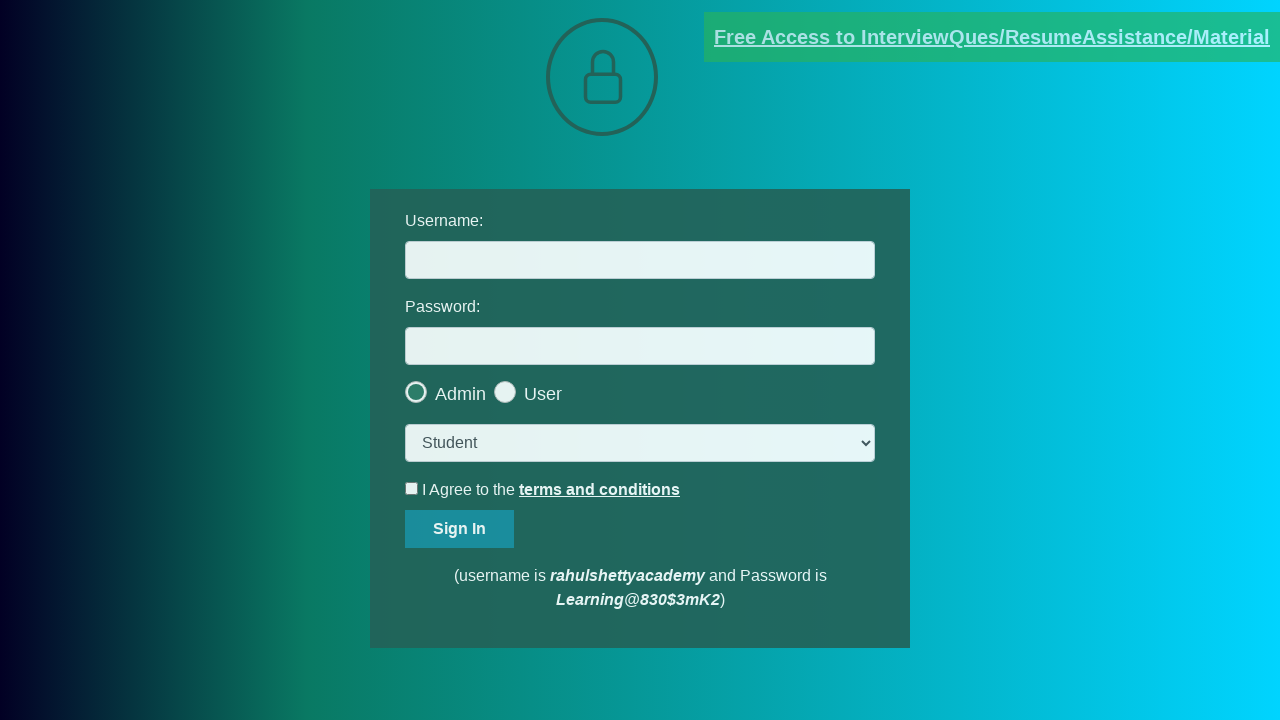

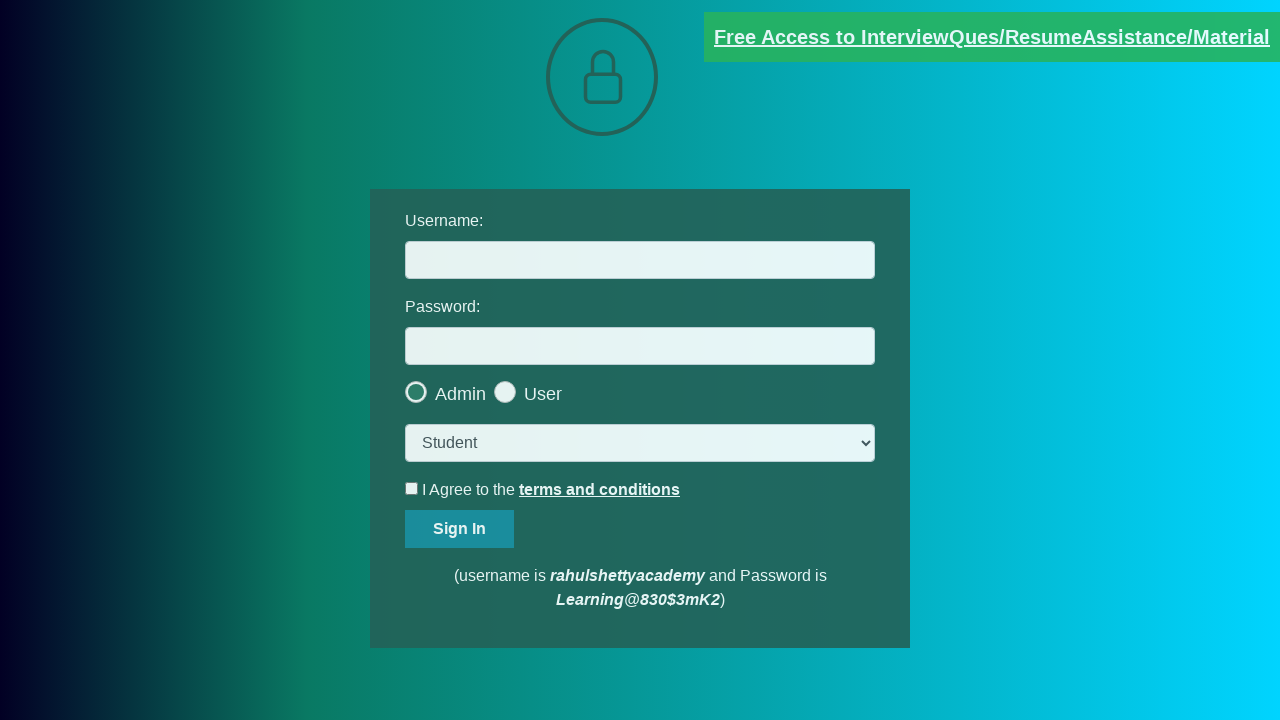